Tests that browser back button navigation works correctly with filter views.

Starting URL: https://demo.playwright.dev/todomvc

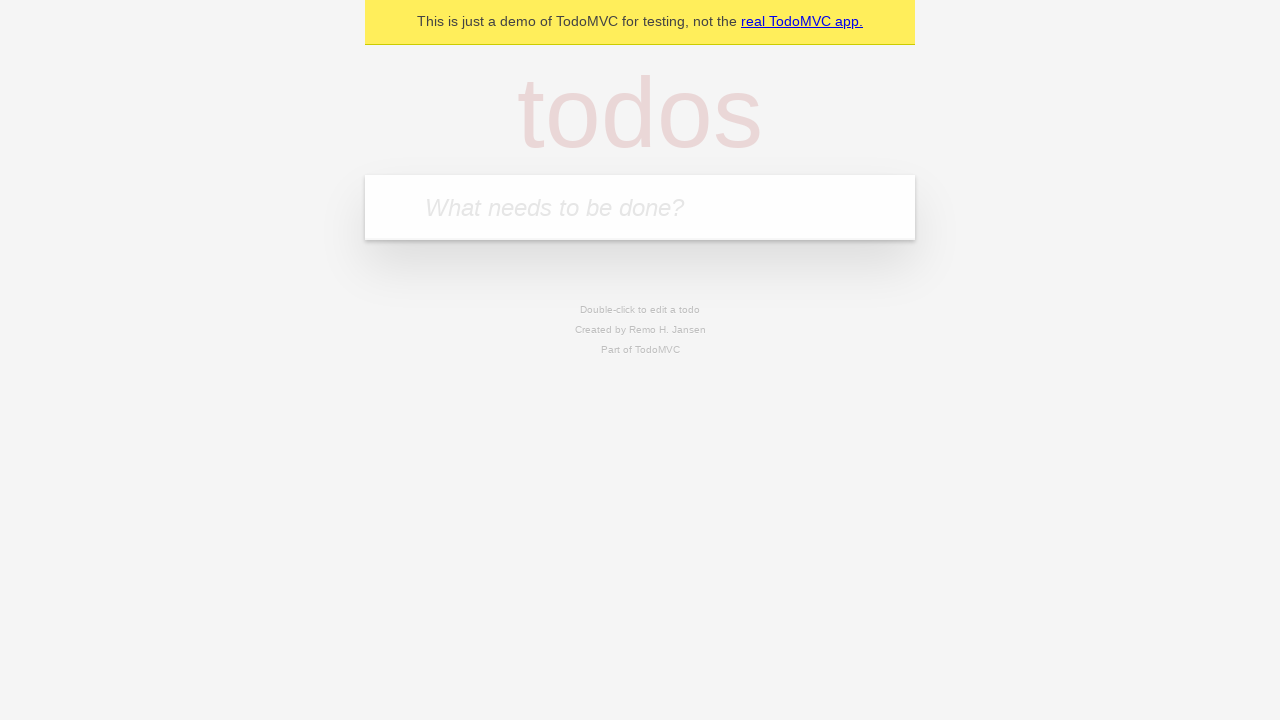

Filled todo input with 'buy some cheese' on internal:attr=[placeholder="What needs to be done?"i]
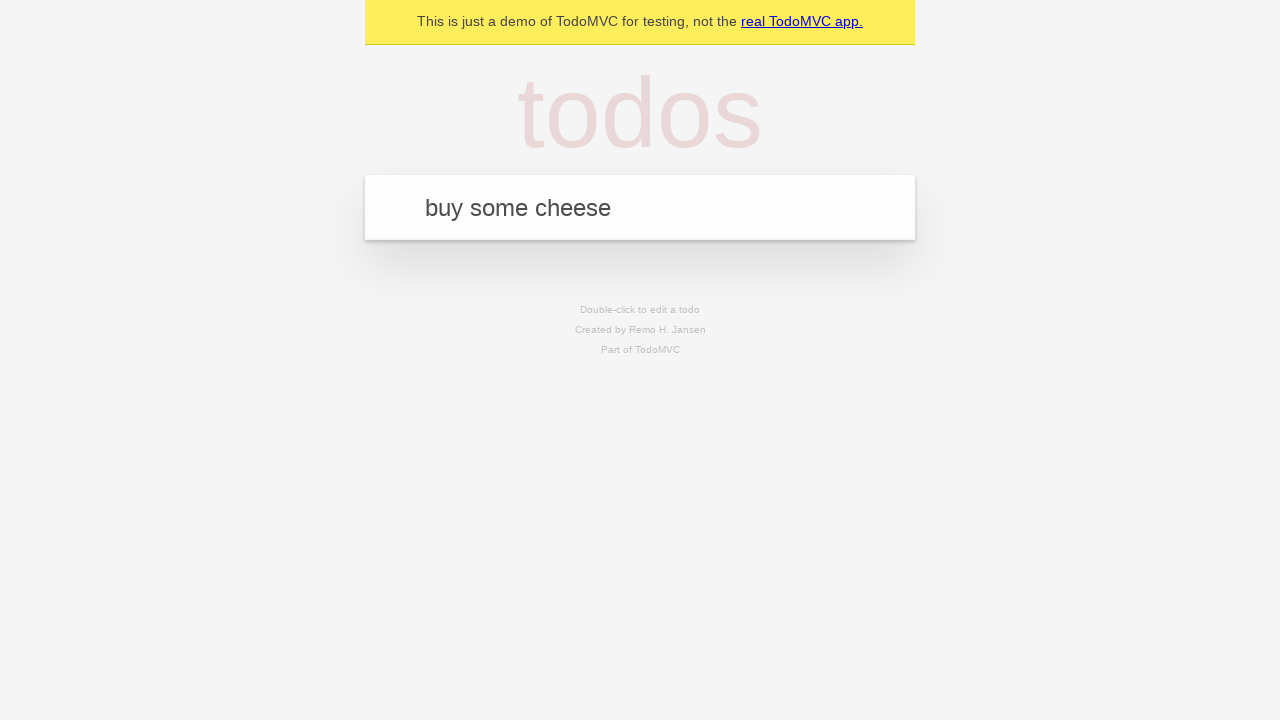

Pressed Enter to create first todo on internal:attr=[placeholder="What needs to be done?"i]
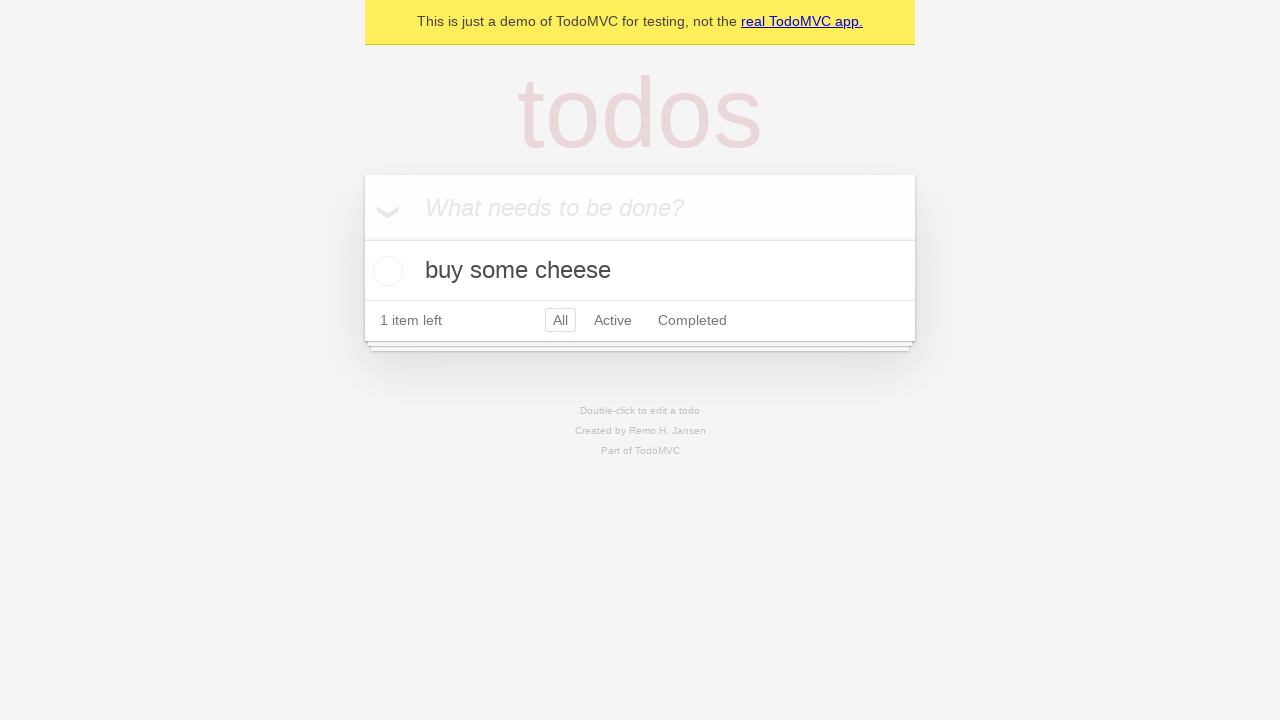

Filled todo input with 'feed the cat' on internal:attr=[placeholder="What needs to be done?"i]
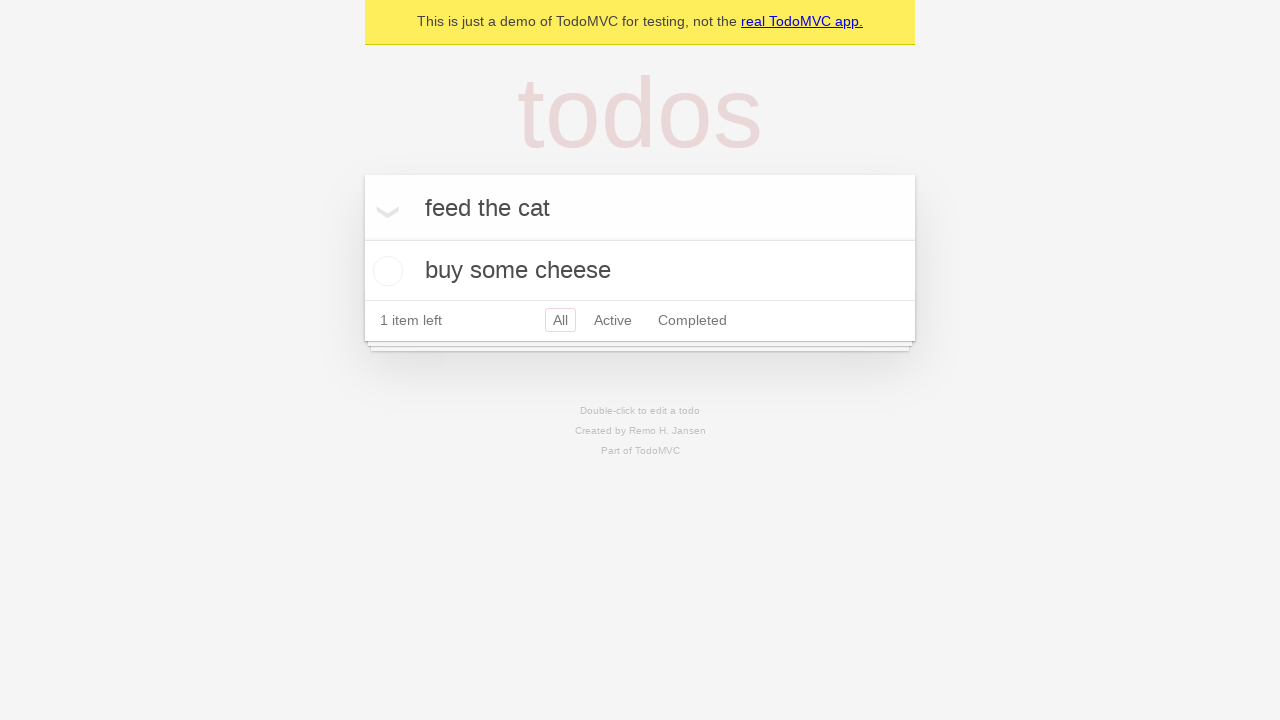

Pressed Enter to create second todo on internal:attr=[placeholder="What needs to be done?"i]
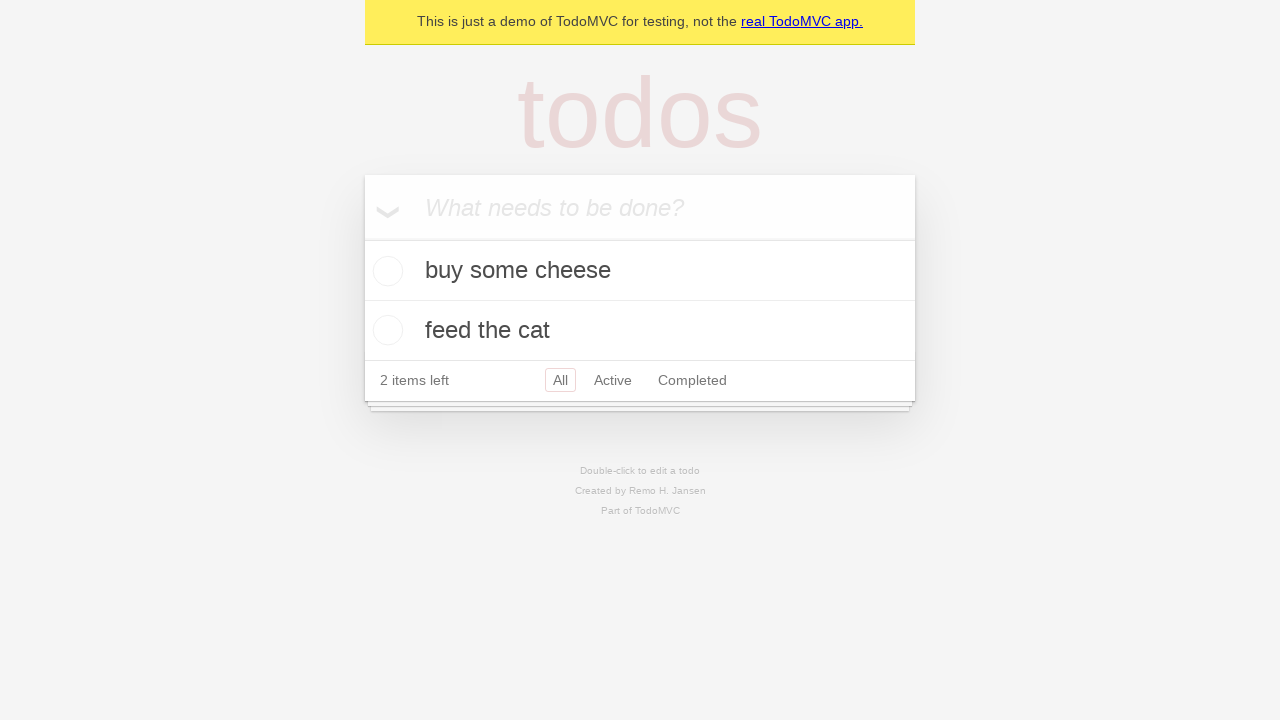

Filled todo input with 'book a doctors appointment' on internal:attr=[placeholder="What needs to be done?"i]
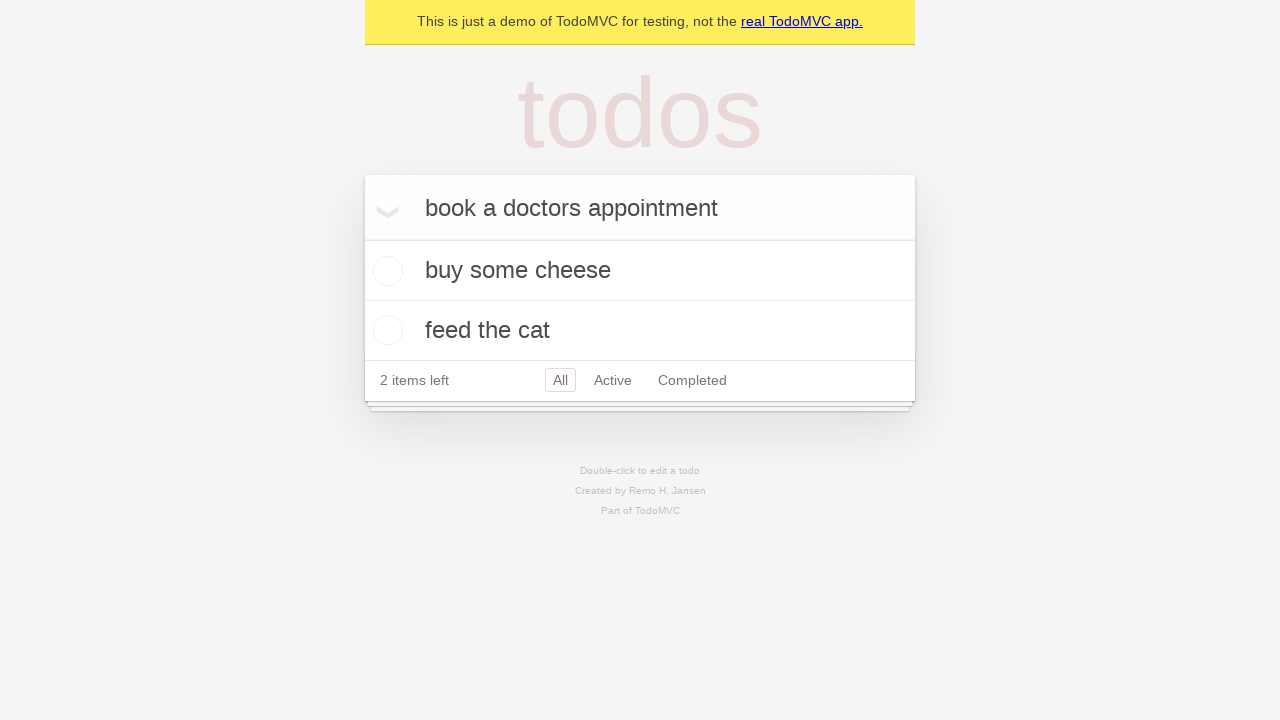

Pressed Enter to create third todo on internal:attr=[placeholder="What needs to be done?"i]
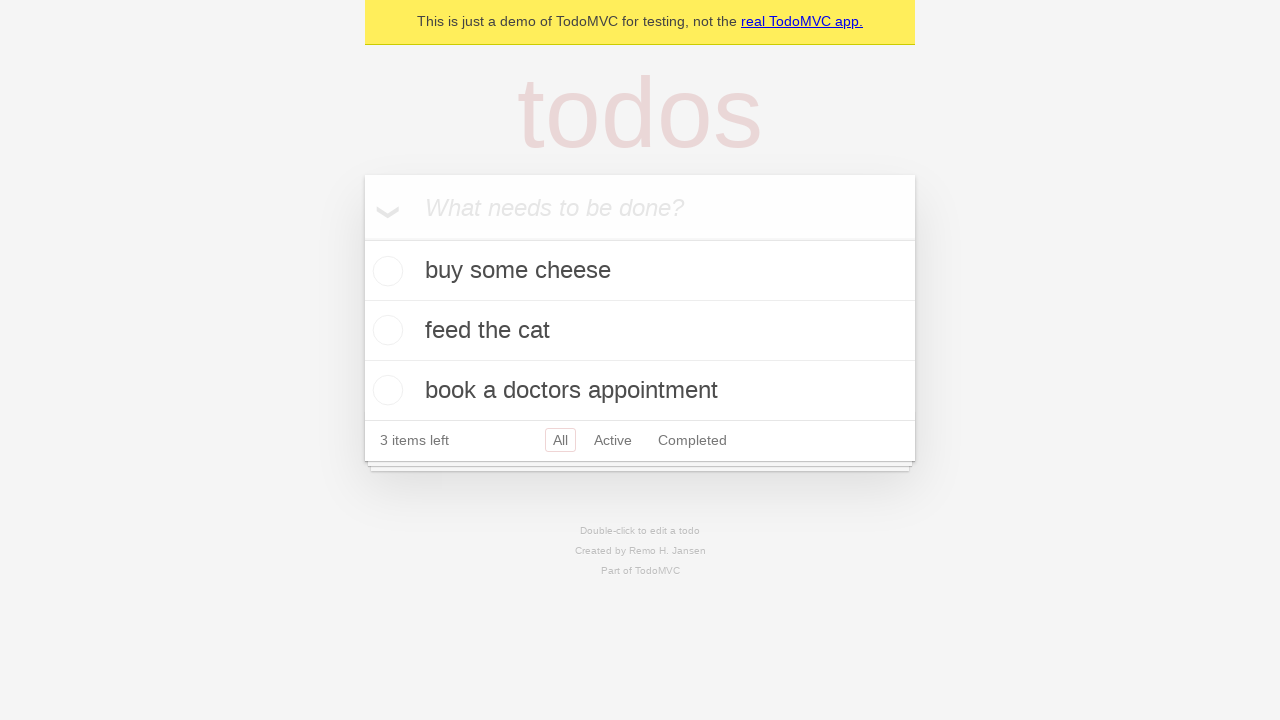

Checked the second todo item at (385, 330) on internal:testid=[data-testid="todo-item"s] >> nth=1 >> internal:role=checkbox
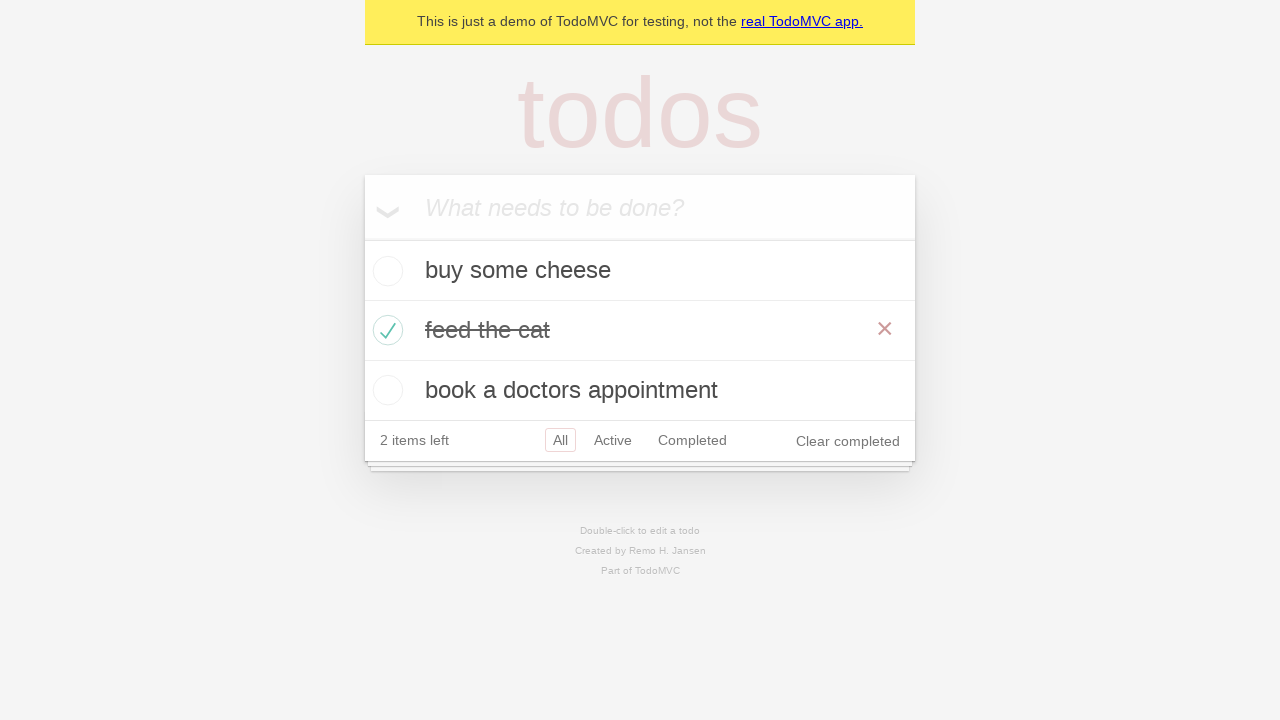

Clicked 'All' filter link at (560, 440) on internal:role=link[name="All"i]
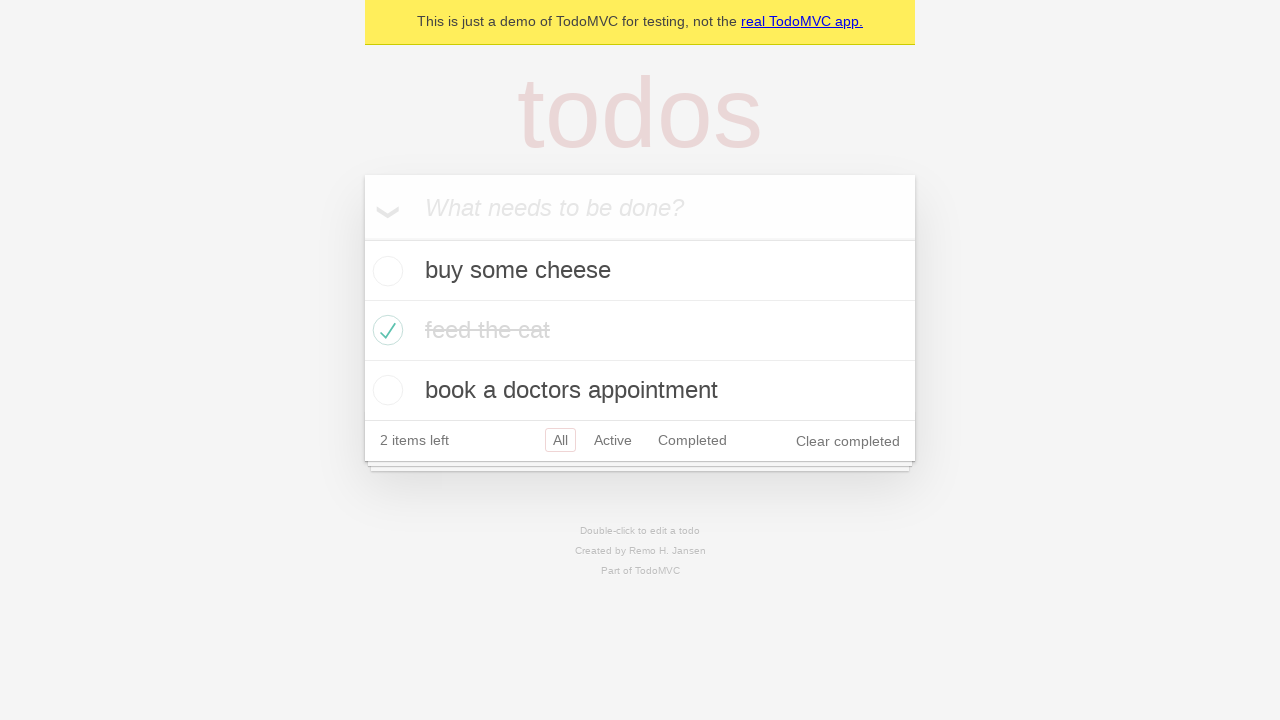

Clicked 'Active' filter link at (613, 440) on internal:role=link[name="Active"i]
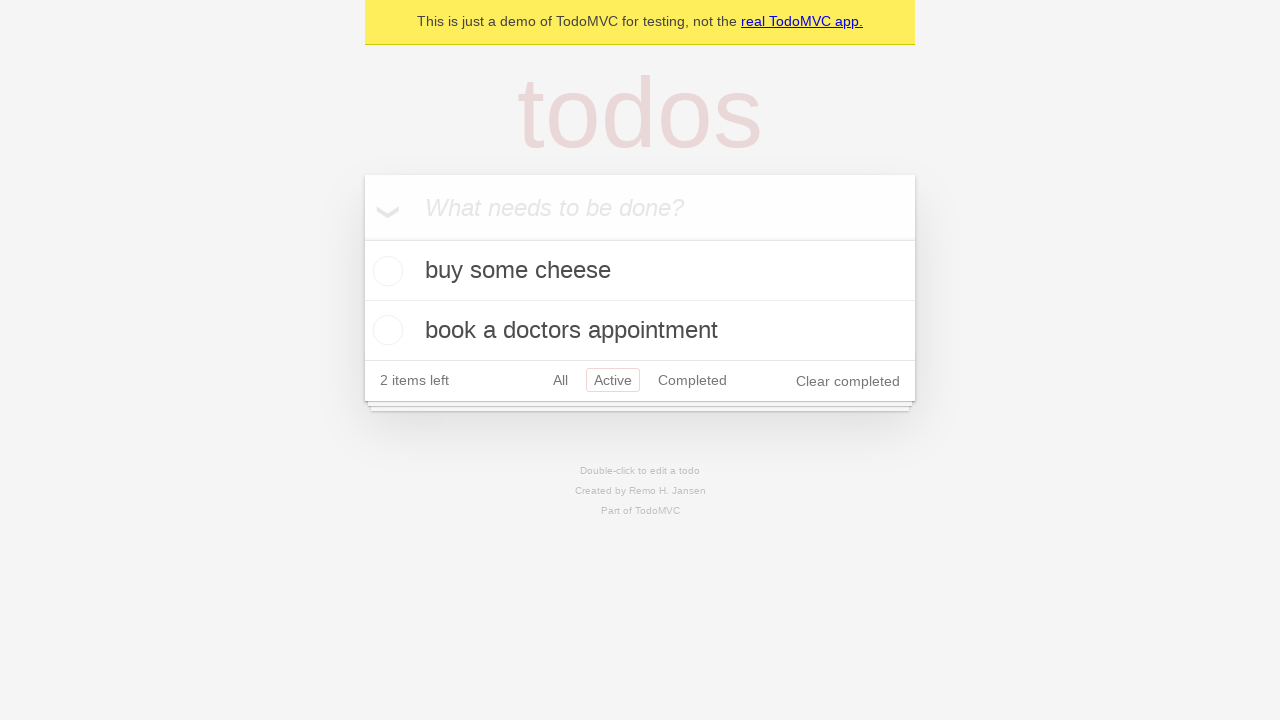

Clicked 'Completed' filter link at (692, 380) on internal:role=link[name="Completed"i]
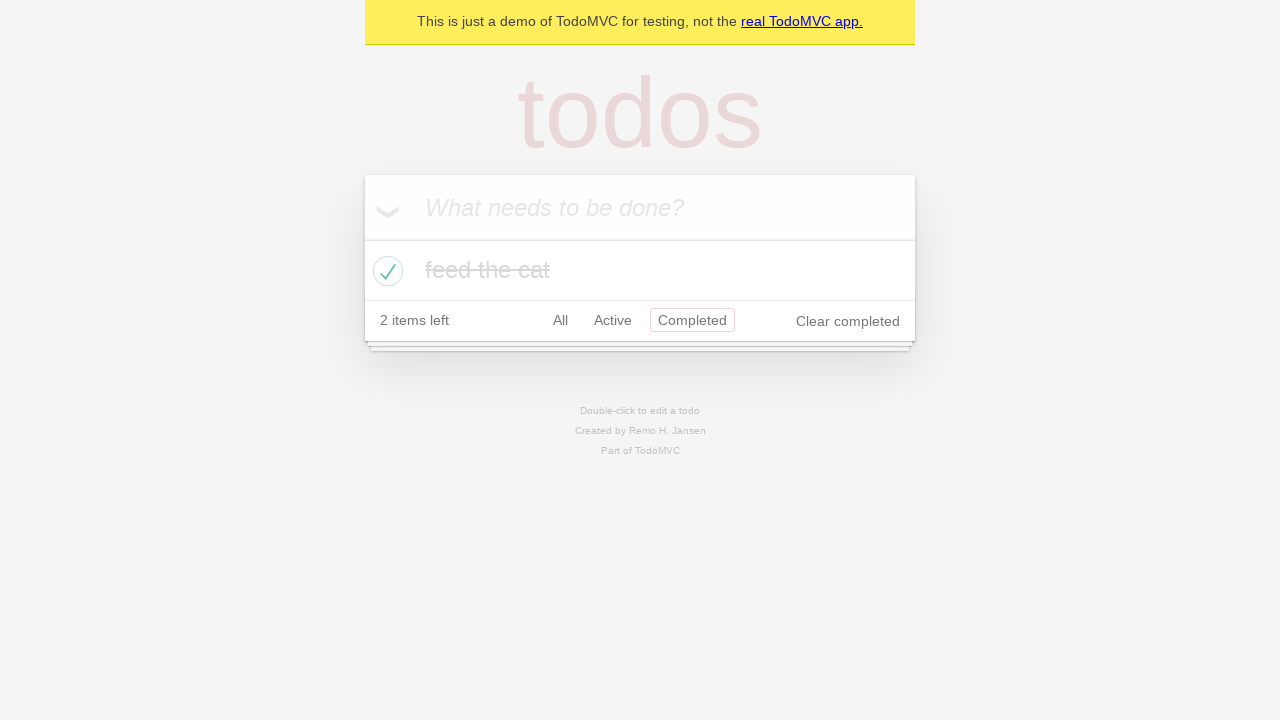

Navigated back from Completed view
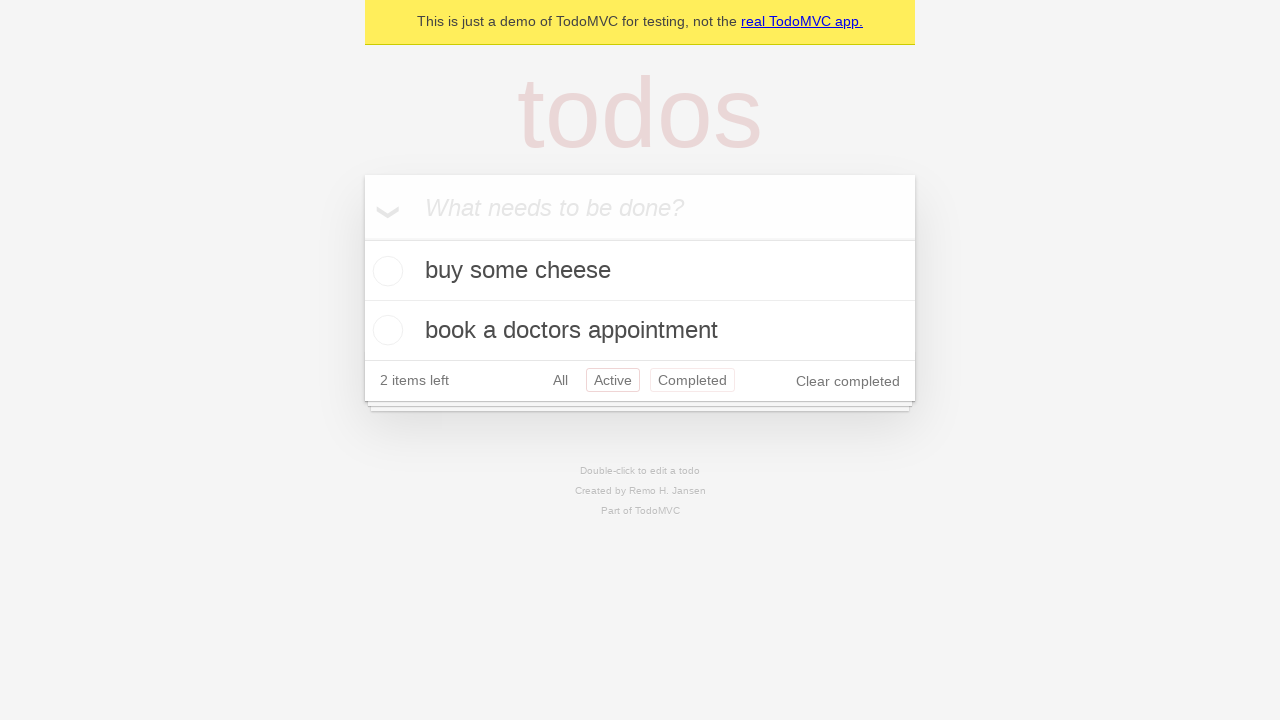

Navigated back from Active view
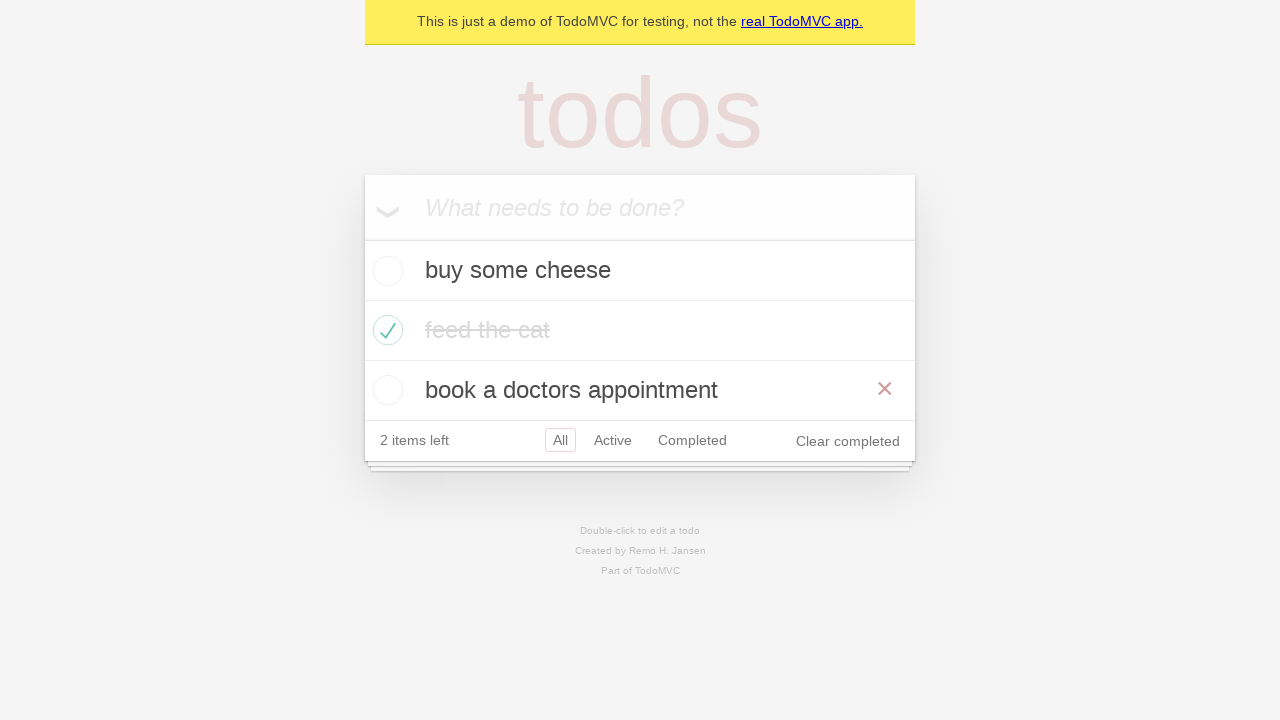

Waited for todo items to load in All view
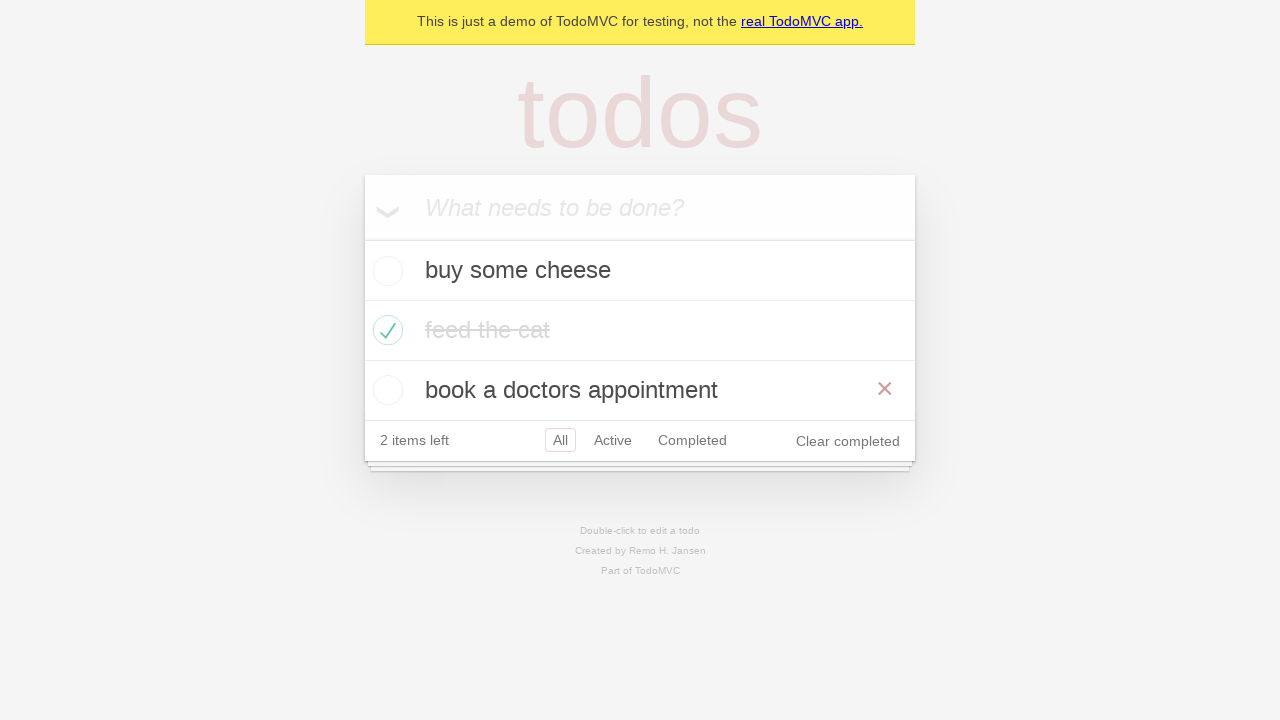

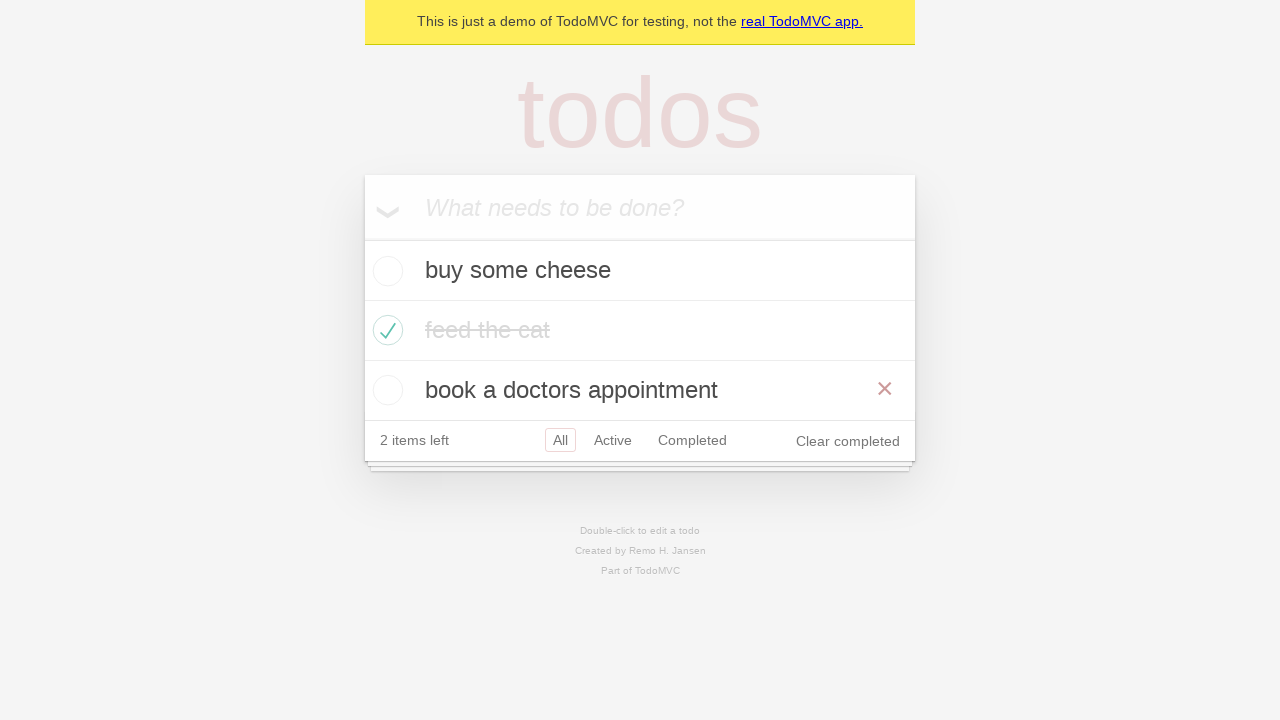